Tests Bootstrap dropdown functionality by clicking the dropdown menu and selecting the JavaScript option from the list

Starting URL: http://seleniumpractise.blogspot.in/2016/08/bootstrap-dropdown-example-for-selenium.html

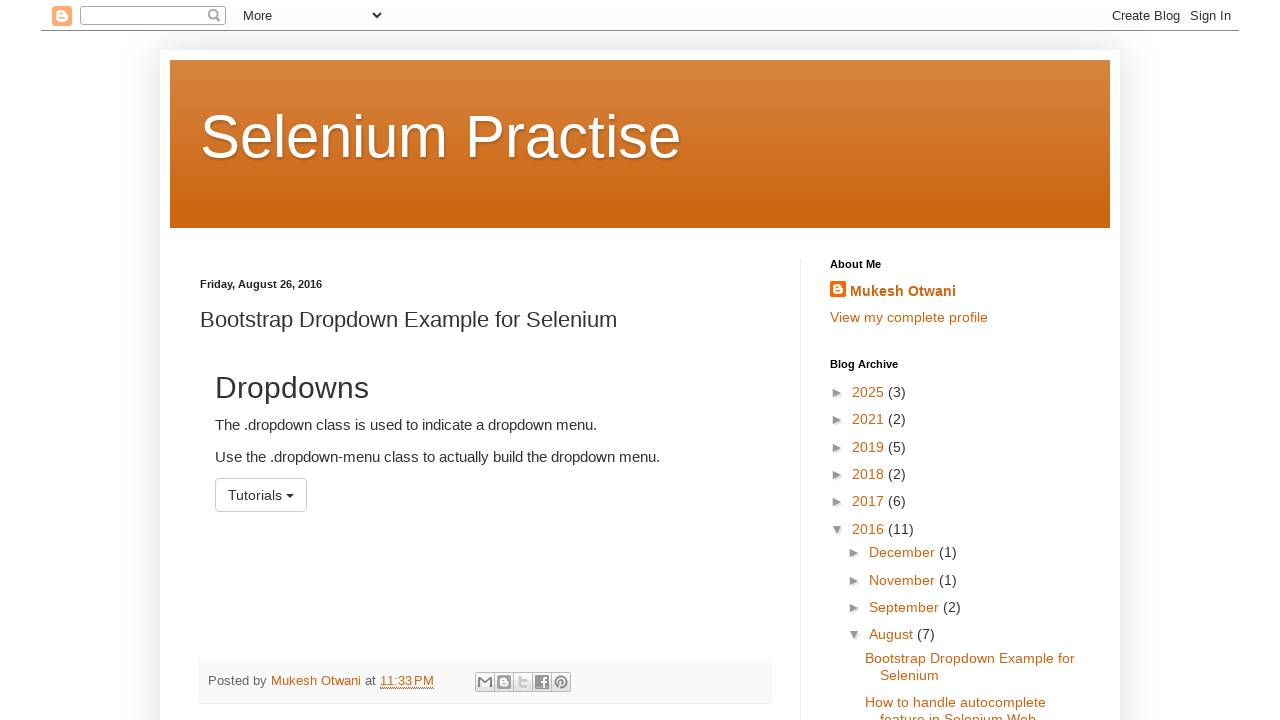

Clicked on the dropdown menu button with id 'menu1' at (261, 495) on #menu1
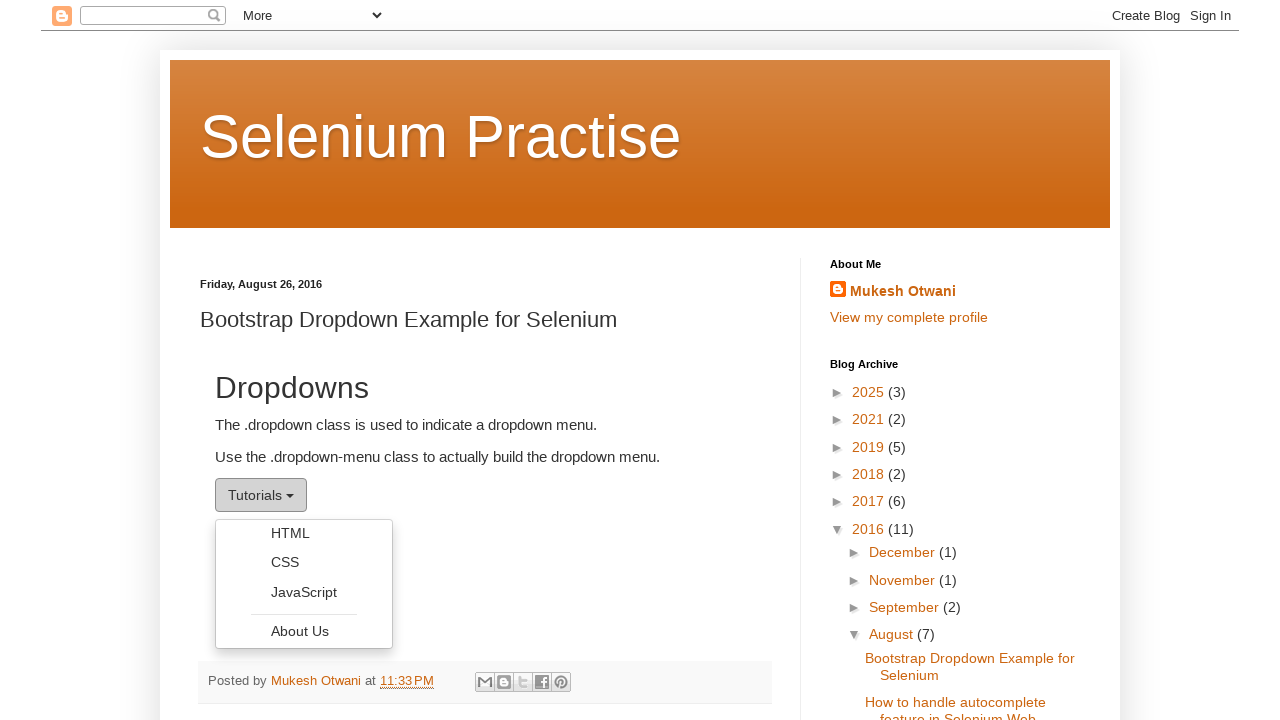

Located all dropdown menu items from the Bootstrap dropdown
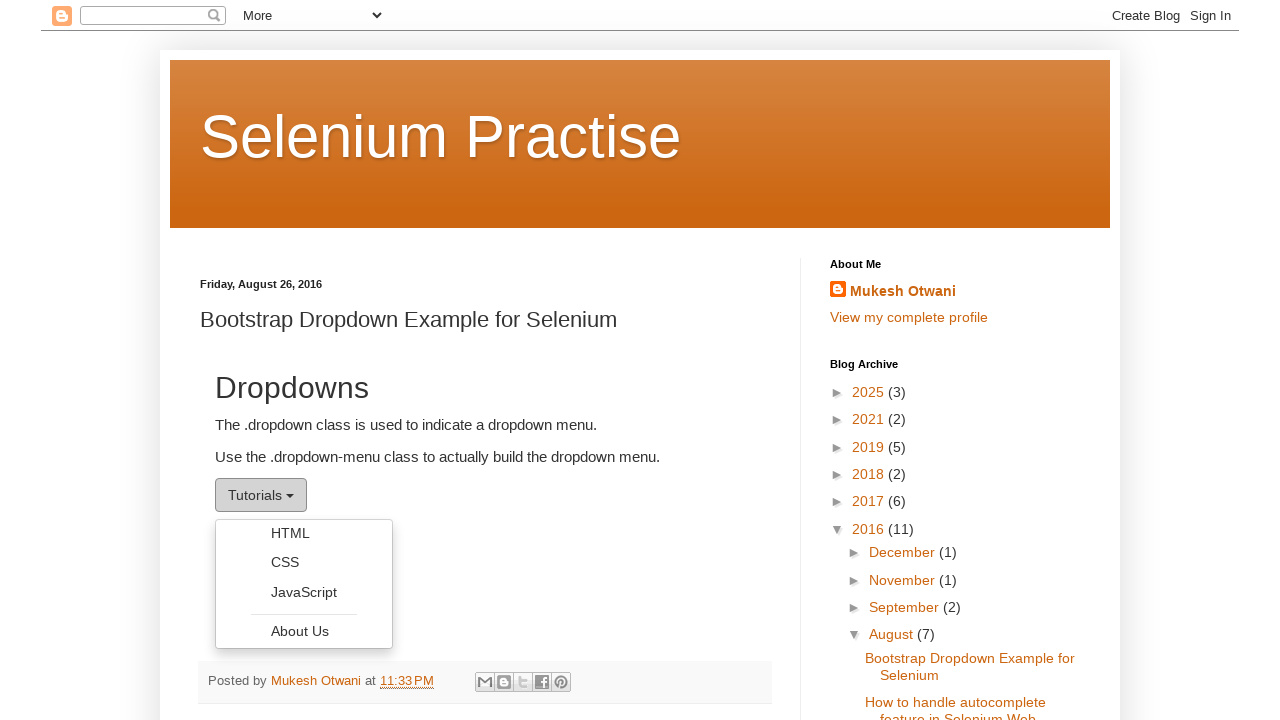

Found and clicked on the JavaScript option from the dropdown menu at (304, 592) on xpath=//ul[@class='dropdown-menu']//li/a >> nth=2
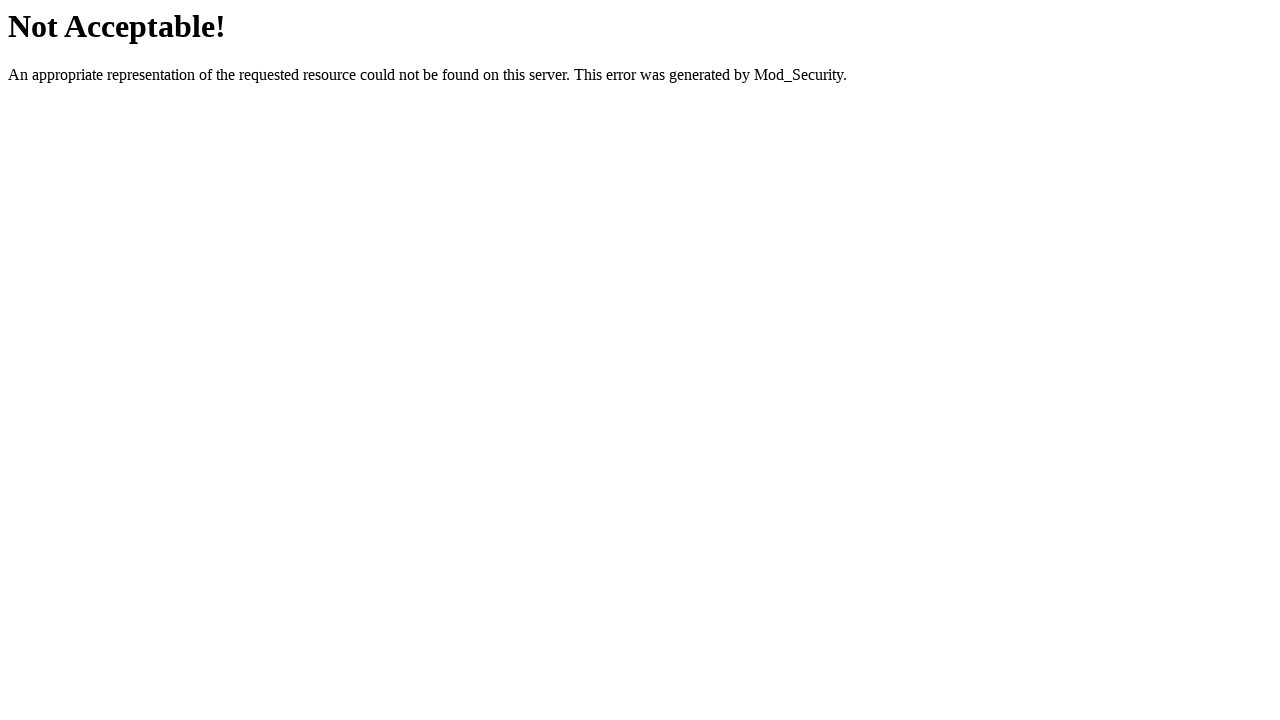

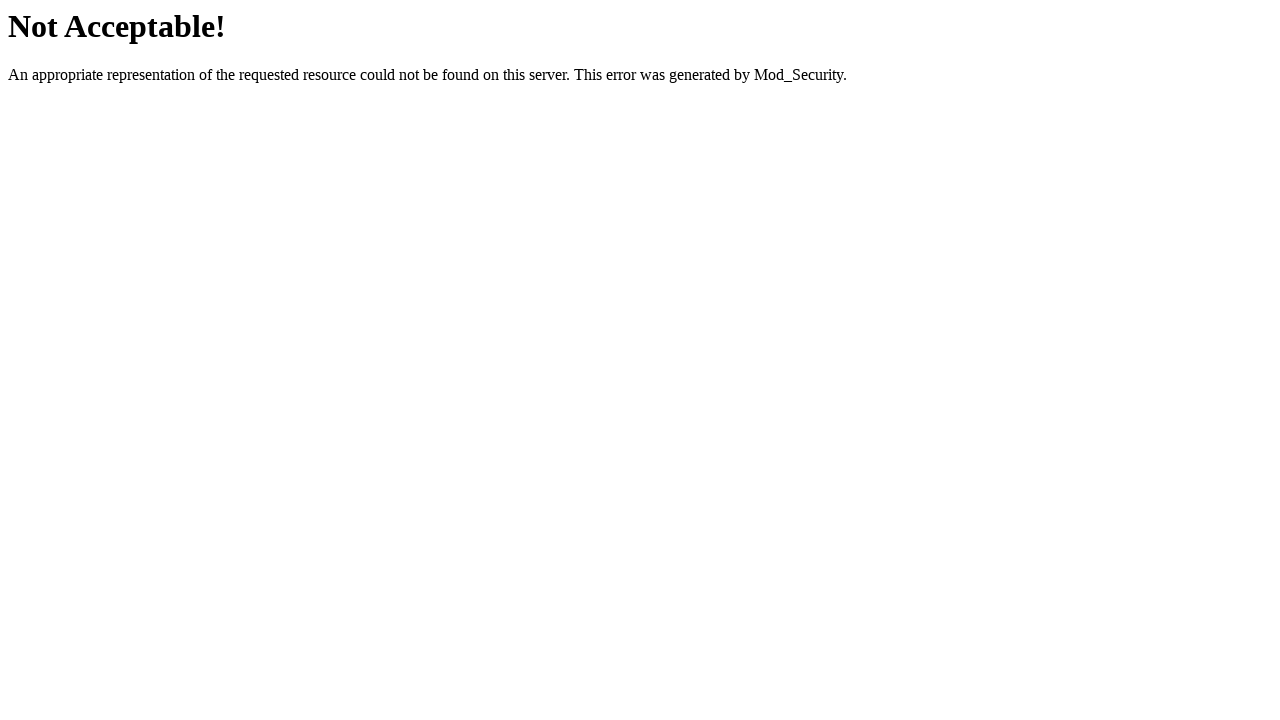